Tests clearing the complete state of all items by checking and then unchecking the 'Mark all as complete' checkbox

Starting URL: https://demo.playwright.dev/todomvc

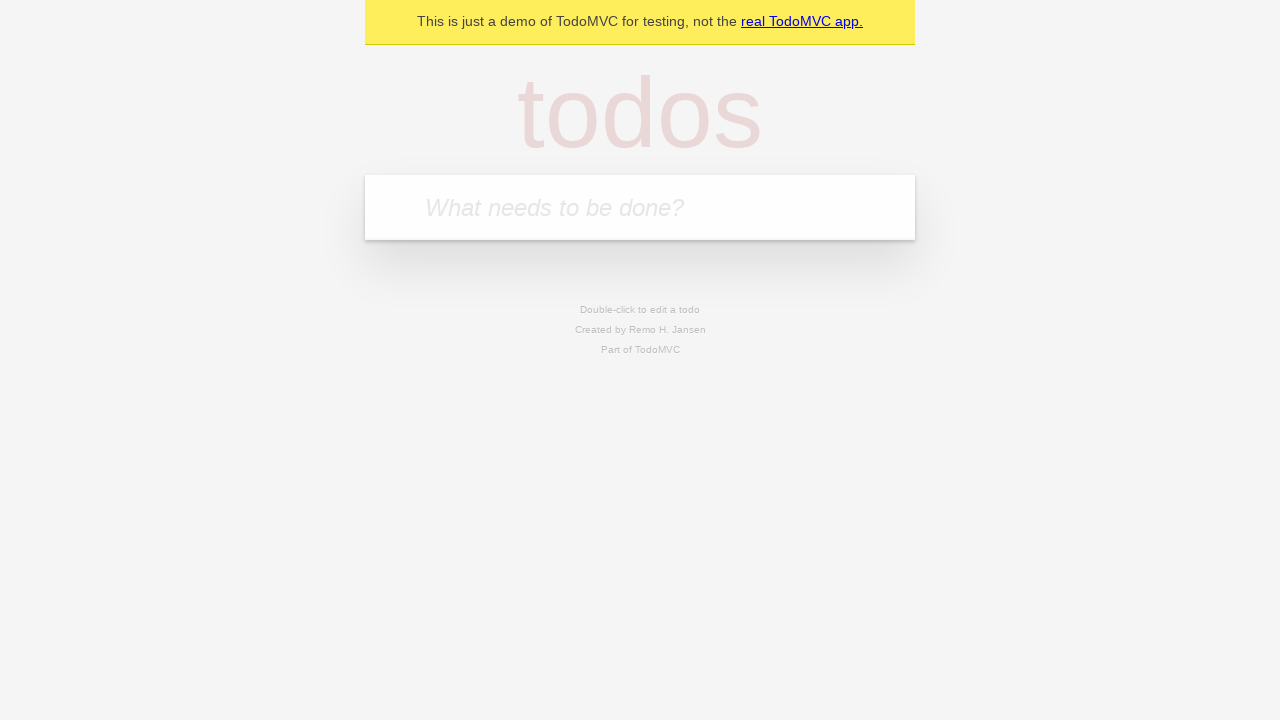

Filled todo input with 'buy some cheese' on internal:attr=[placeholder="What needs to be done?"i]
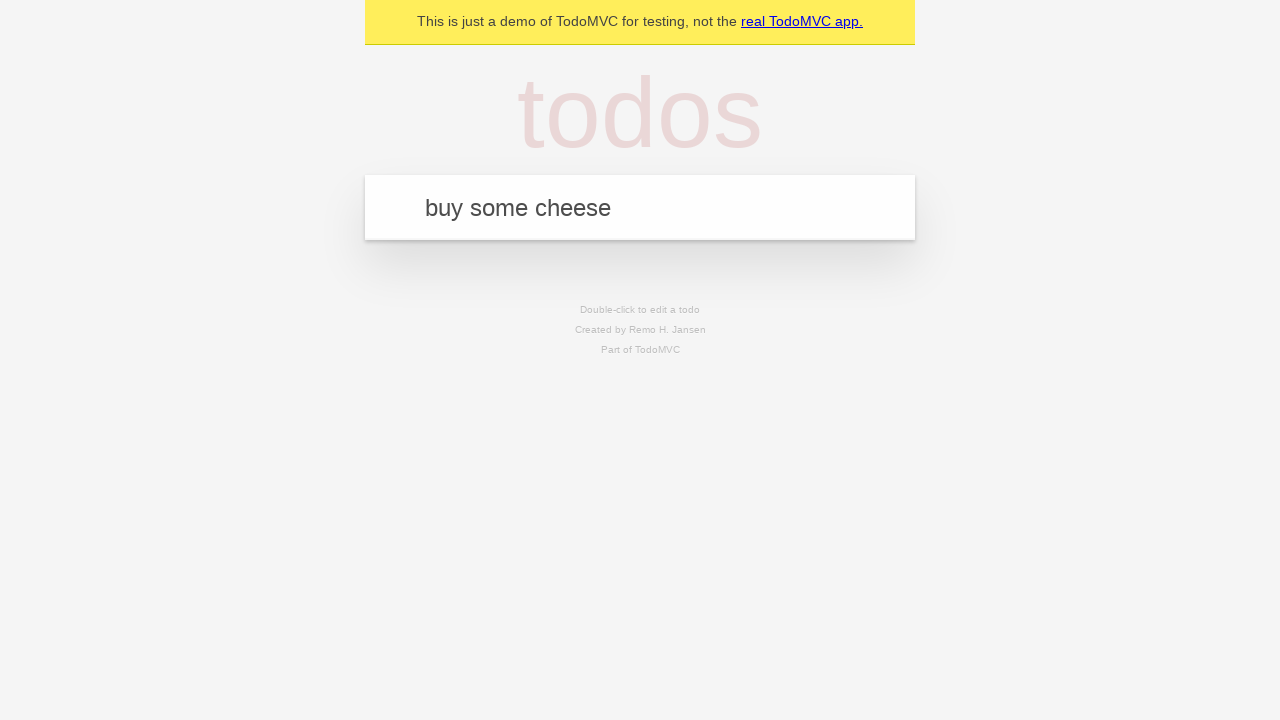

Pressed Enter to create first todo on internal:attr=[placeholder="What needs to be done?"i]
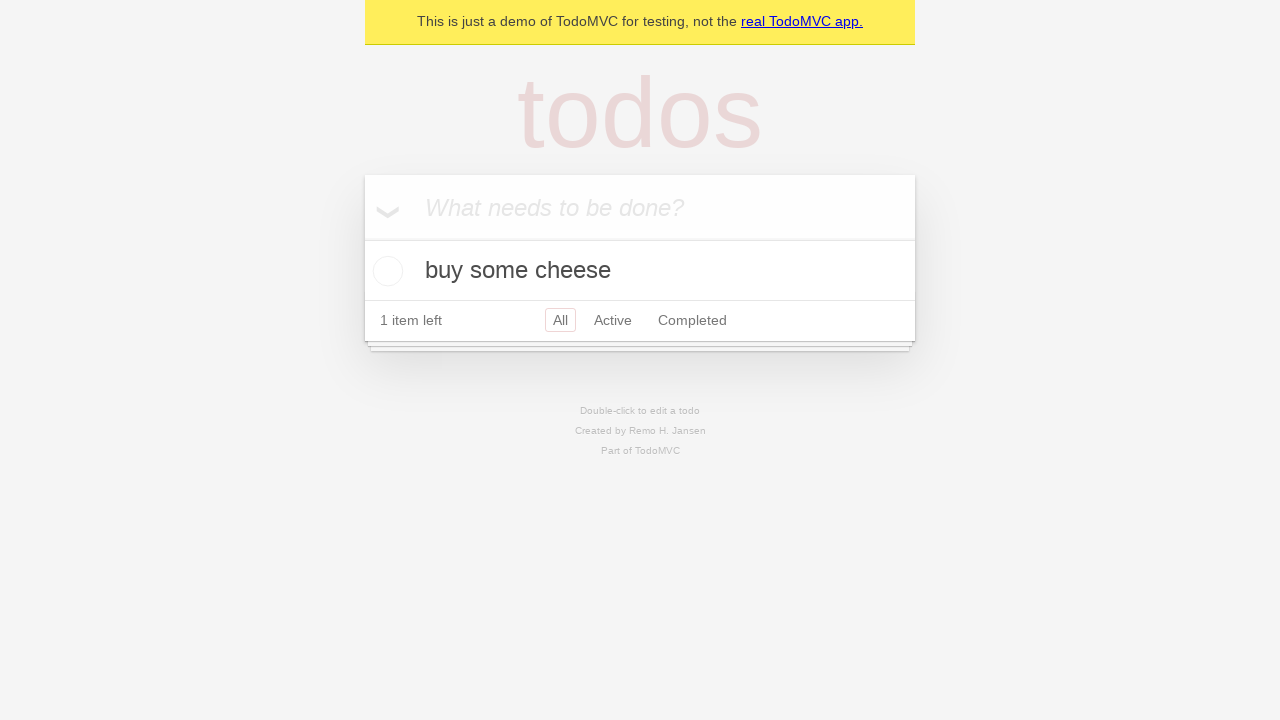

Filled todo input with 'feed the cat' on internal:attr=[placeholder="What needs to be done?"i]
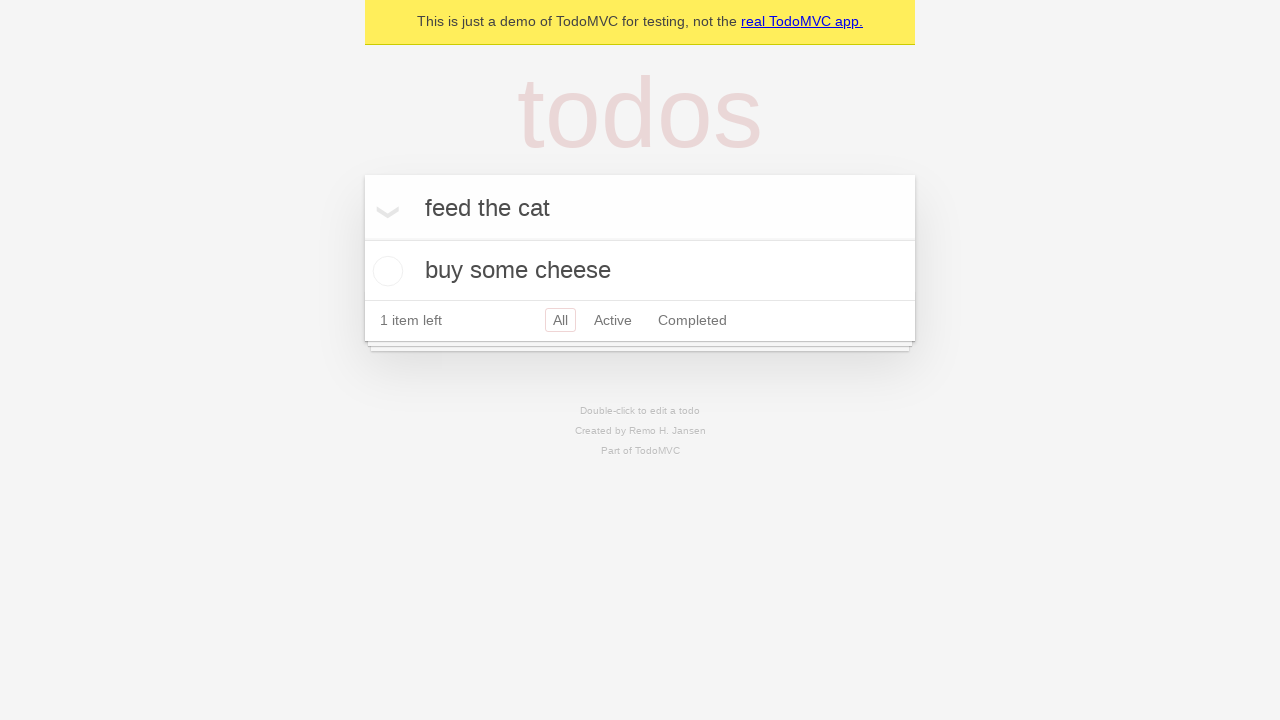

Pressed Enter to create second todo on internal:attr=[placeholder="What needs to be done?"i]
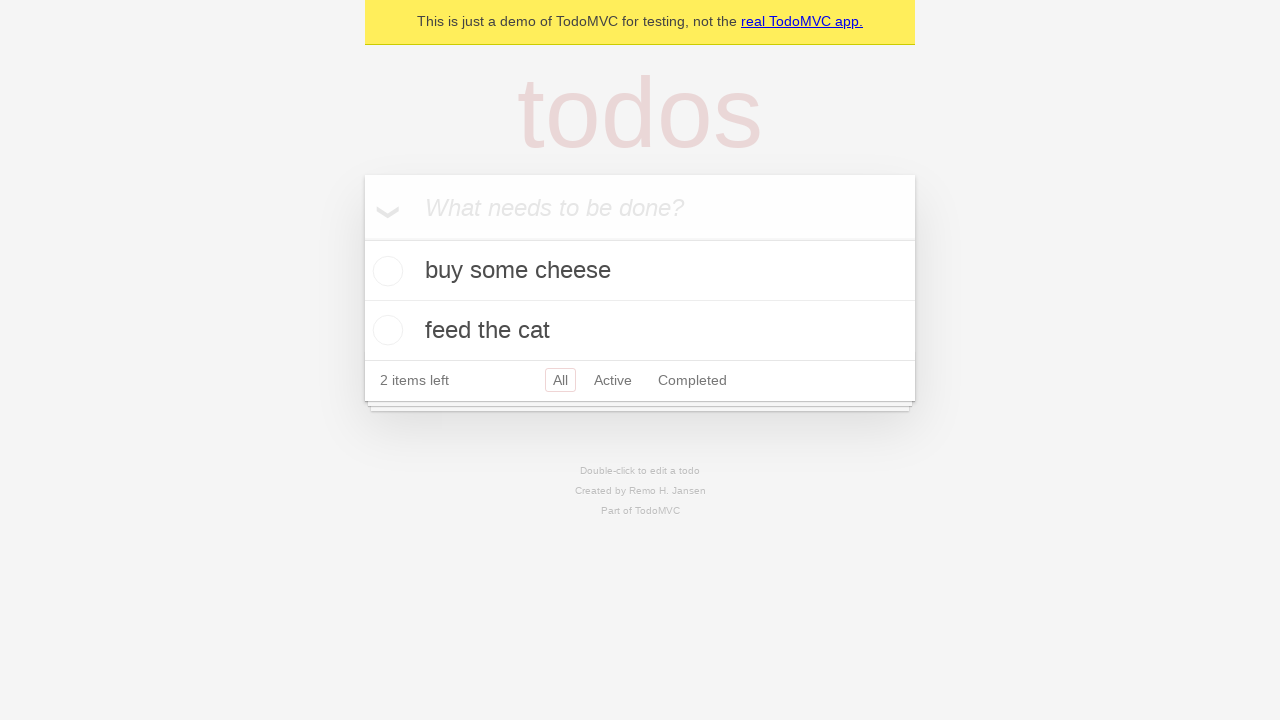

Filled todo input with 'book a doctors appointment' on internal:attr=[placeholder="What needs to be done?"i]
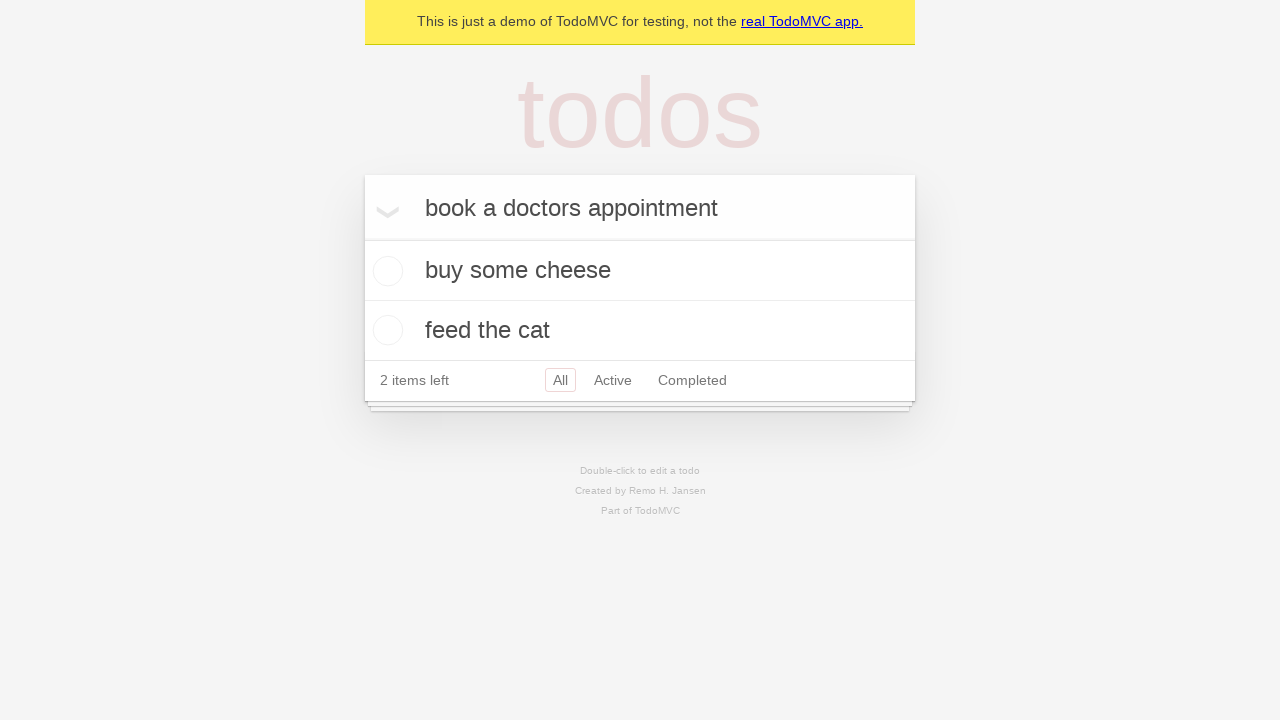

Pressed Enter to create third todo on internal:attr=[placeholder="What needs to be done?"i]
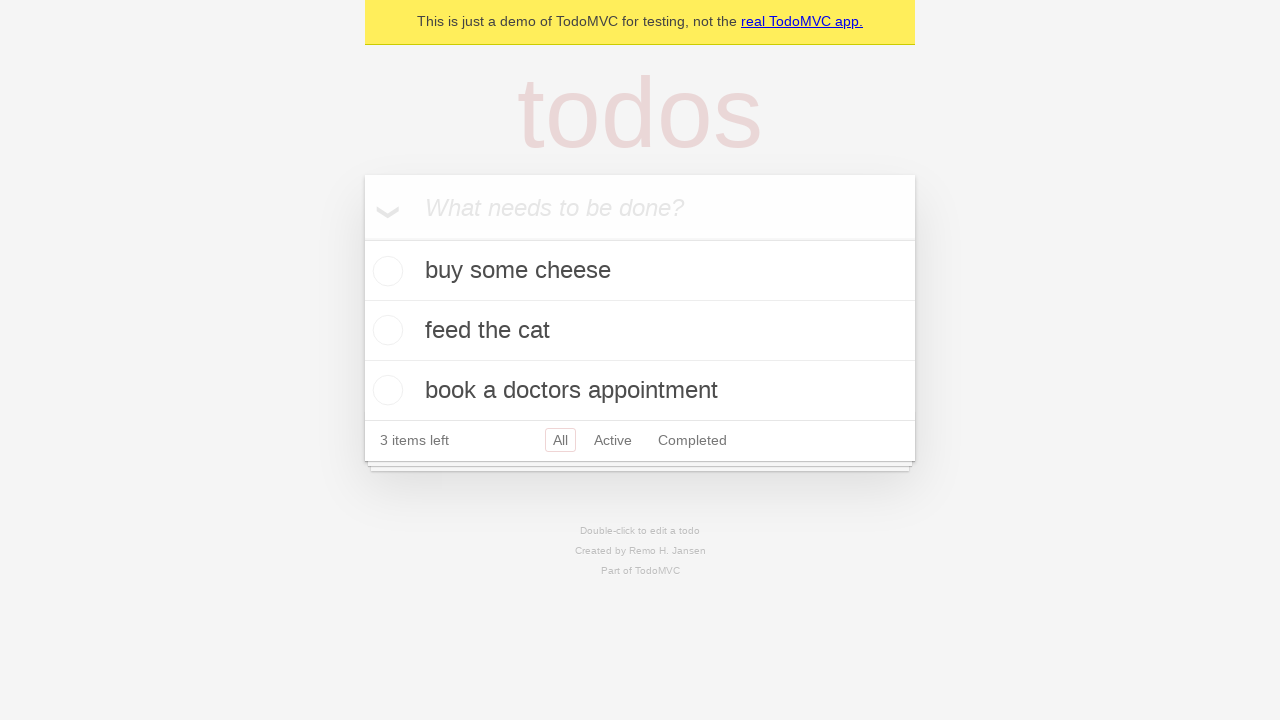

Checked 'Mark all as complete' checkbox to complete all todos at (362, 238) on internal:label="Mark all as complete"i
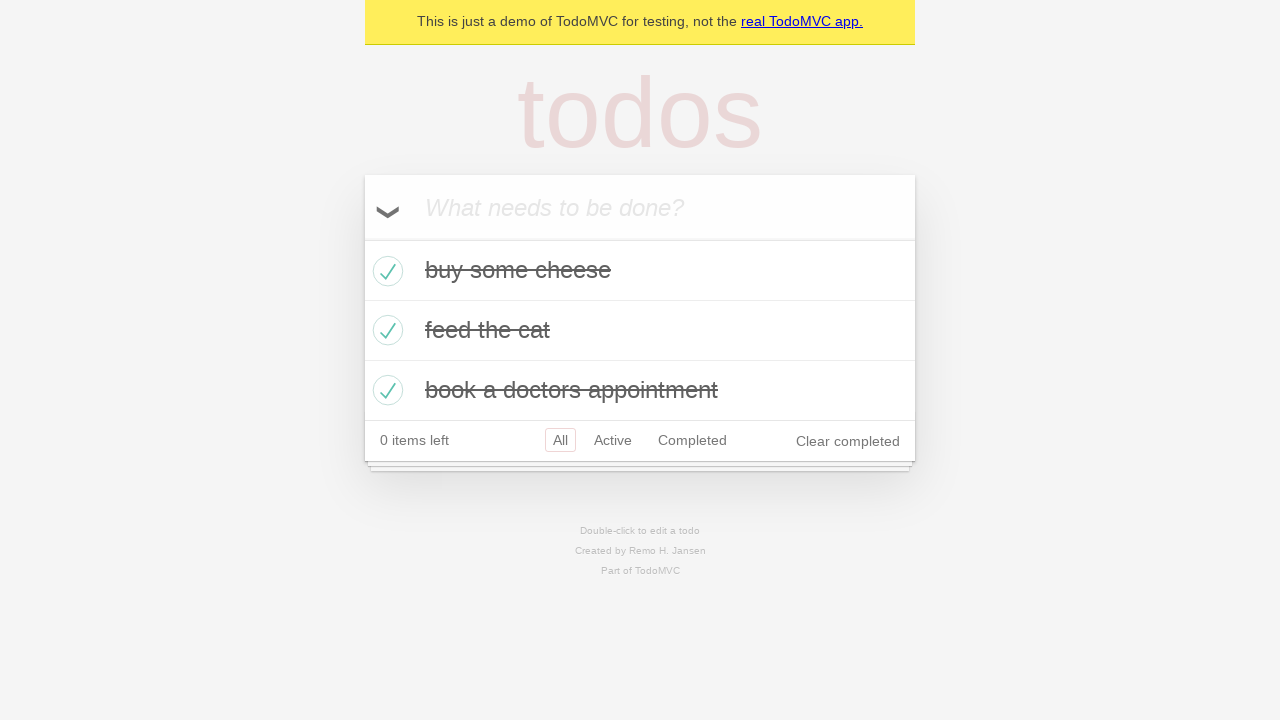

Unchecked 'Mark all as complete' checkbox to clear complete state of all todos at (362, 238) on internal:label="Mark all as complete"i
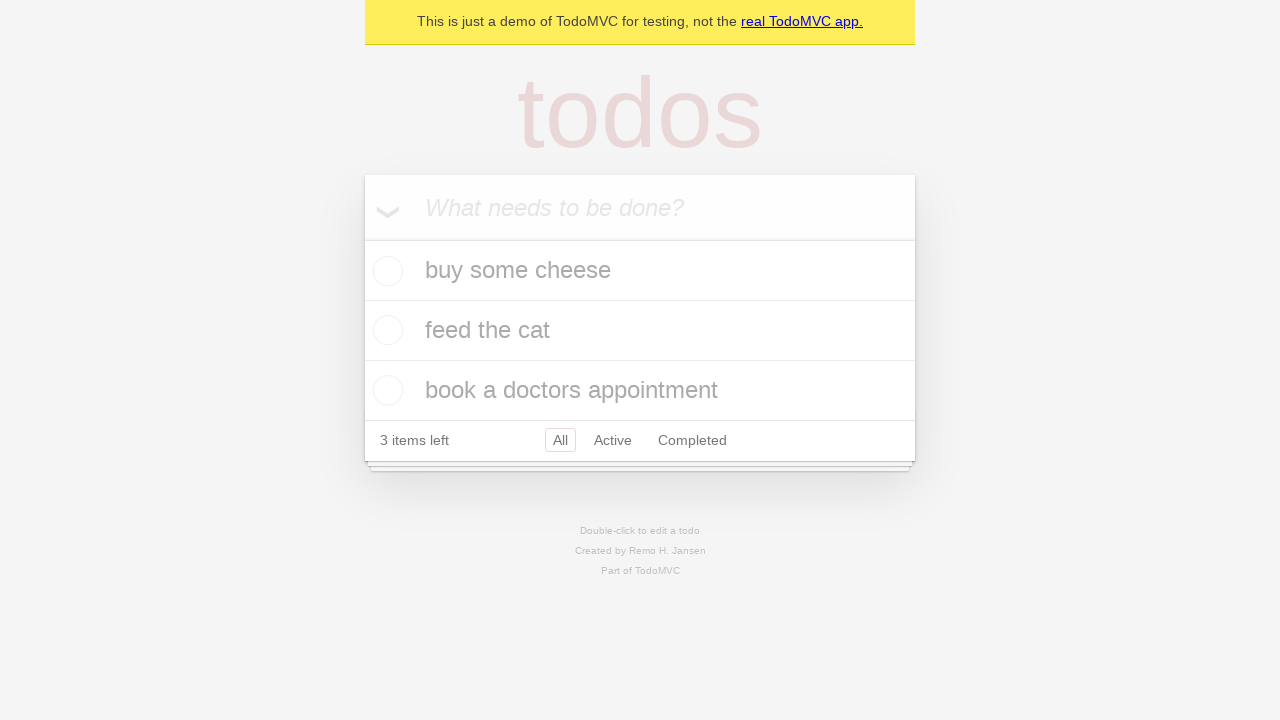

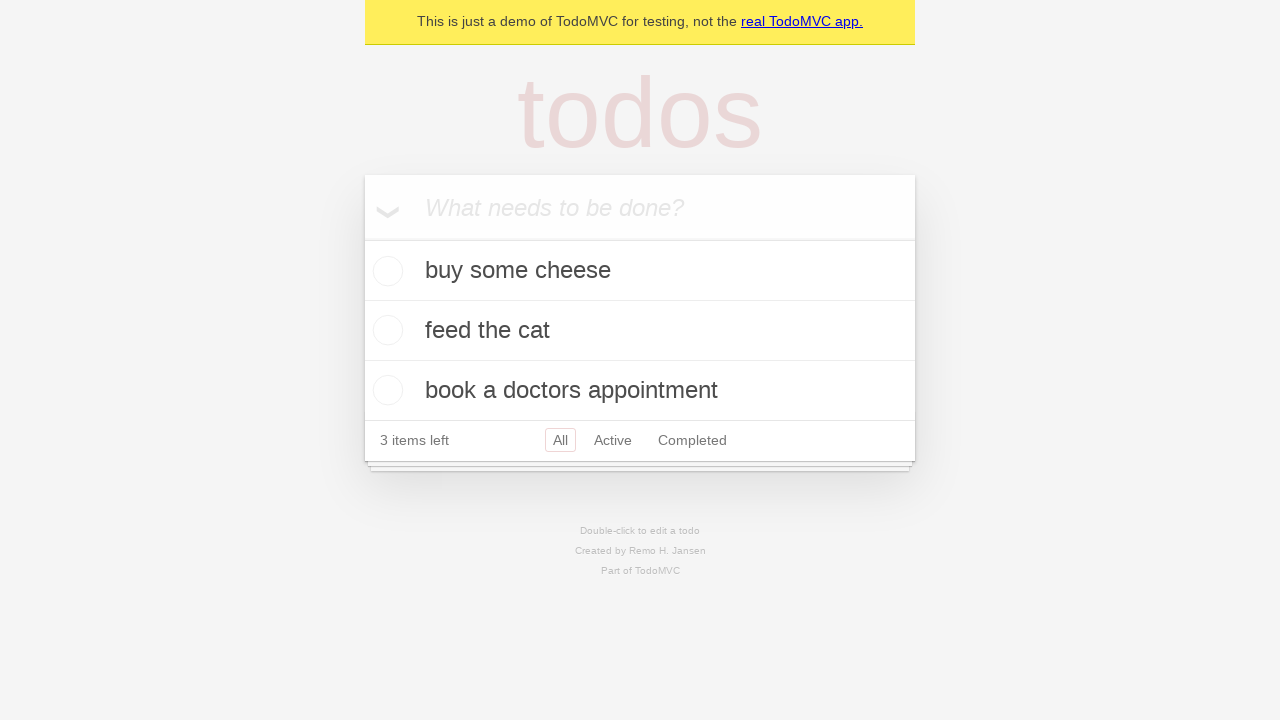